Tests clicking a button with a primary class attribute on the UI Testing Playground and handles the resulting JavaScript alert by accepting it.

Starting URL: http://uitestingplayground.com/classattr

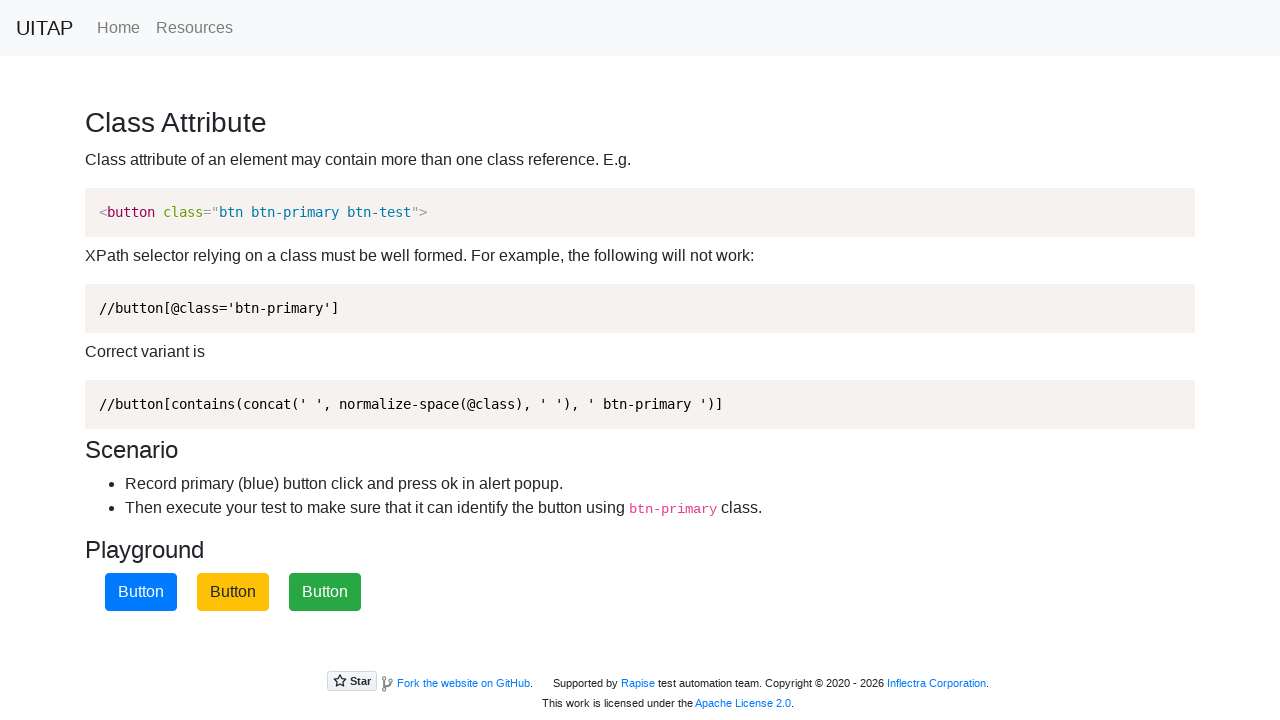

Clicked the primary button at (141, 592) on .btn-primary
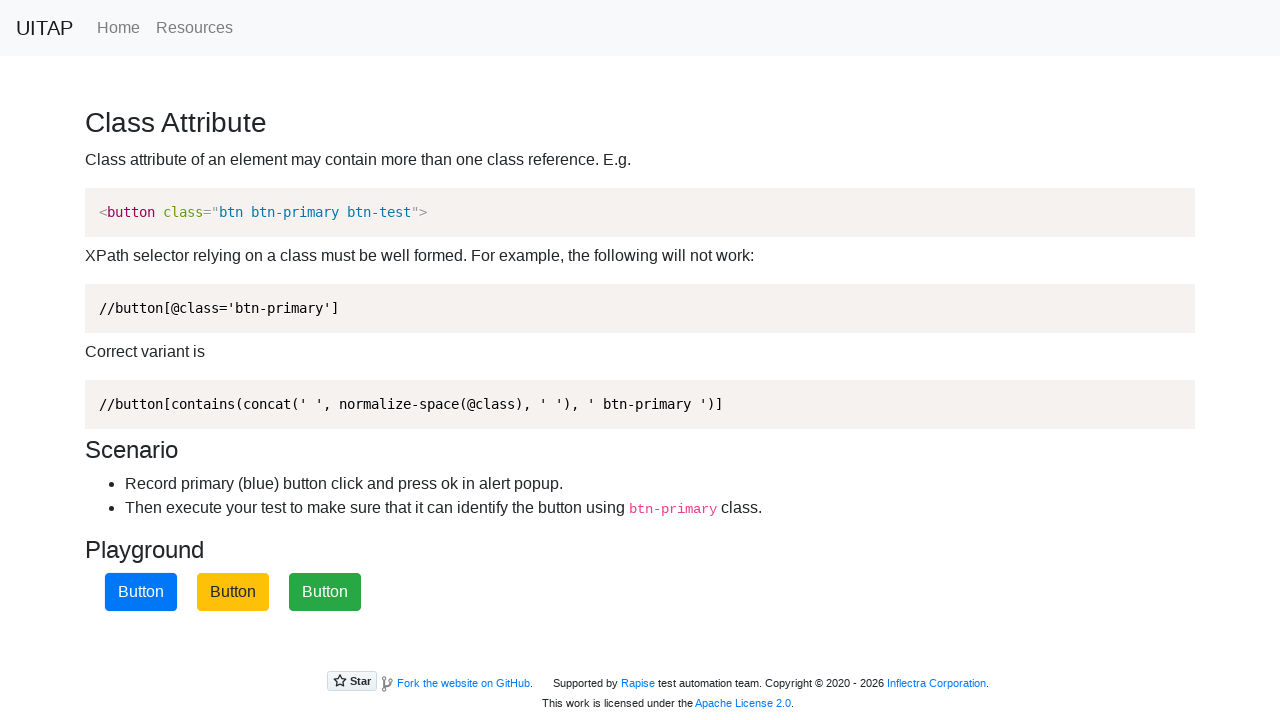

Set up dialog handler to accept JavaScript alerts
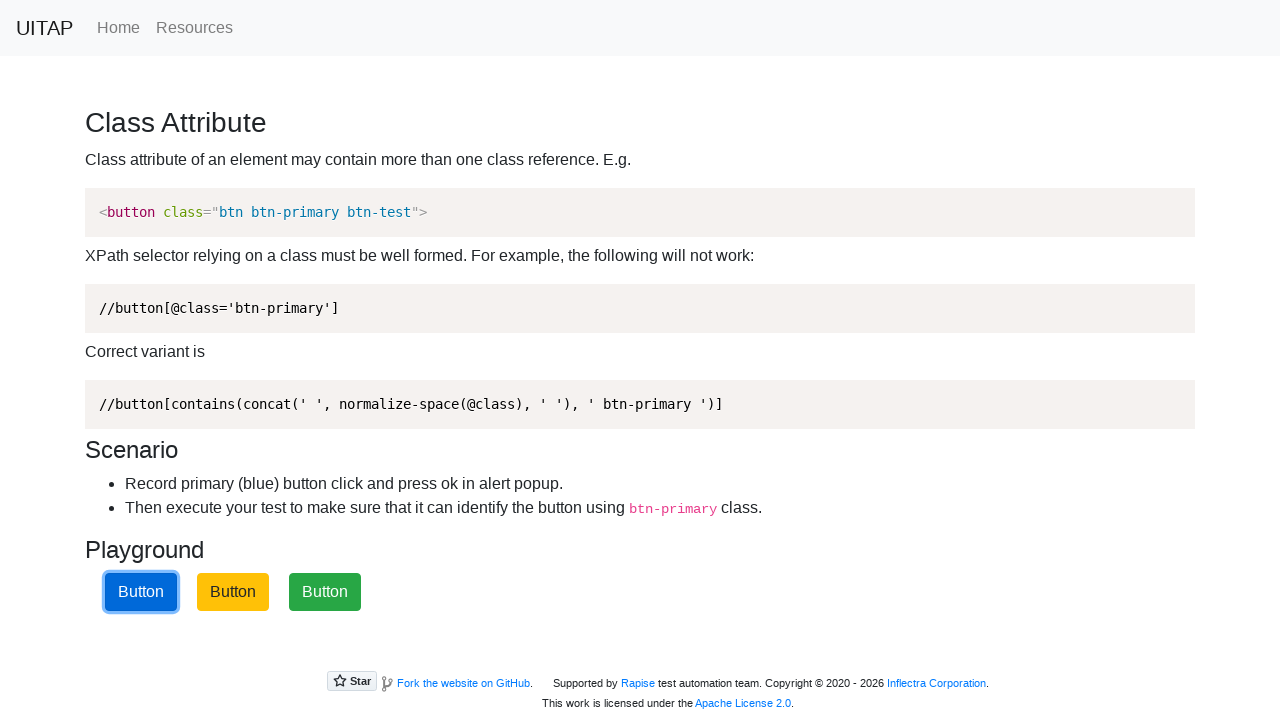

Waited for dialog to be handled
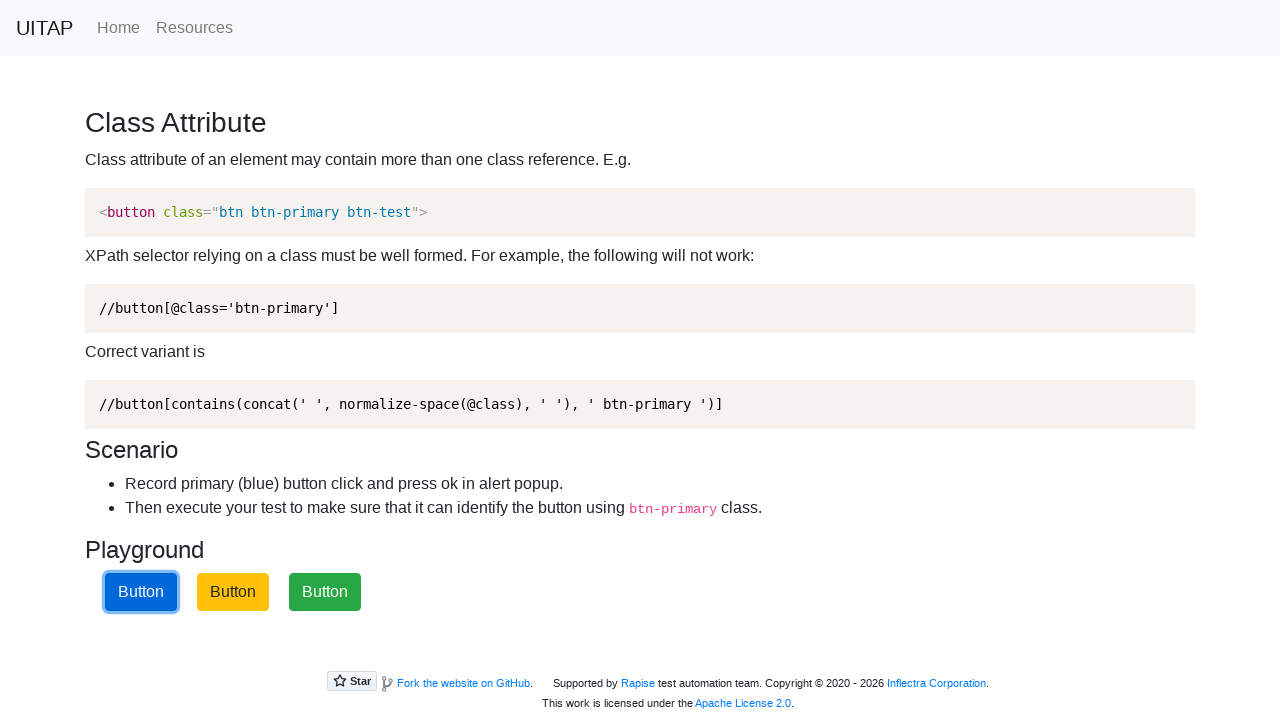

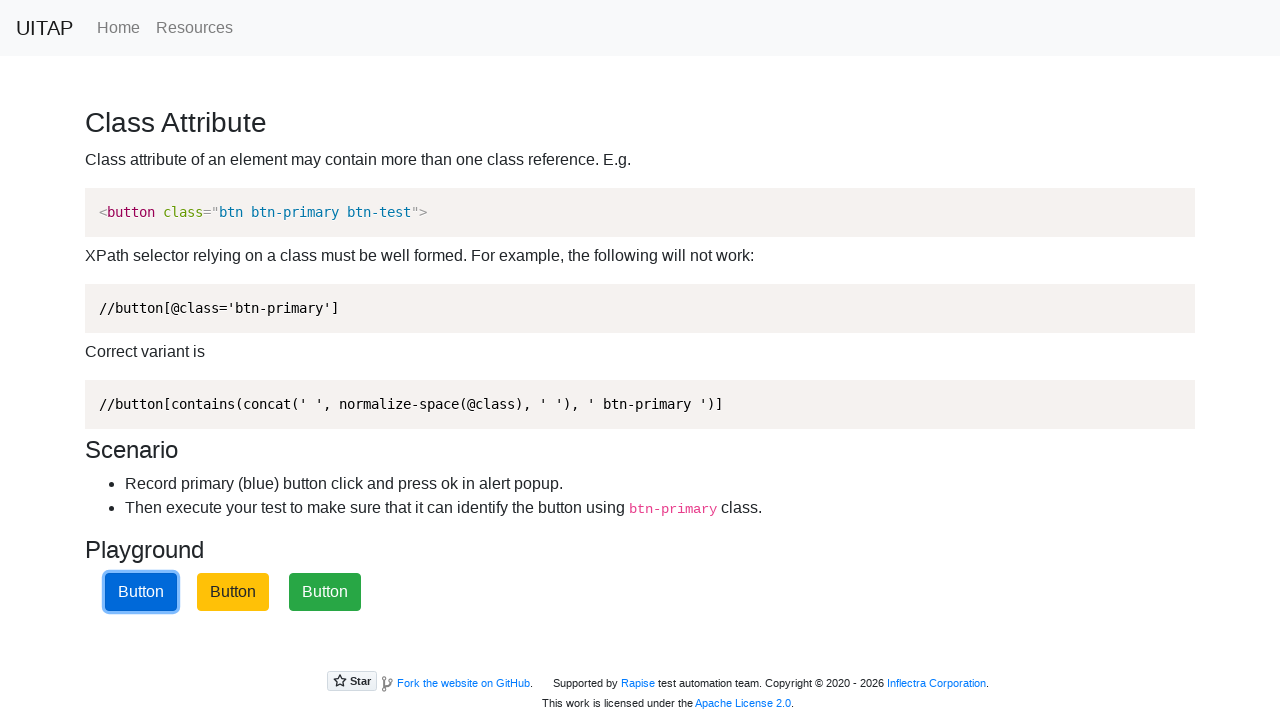